Verifies that the RedBus website launches successfully by checking if the page title contains the expected text

Starting URL: https://www.redbus.in

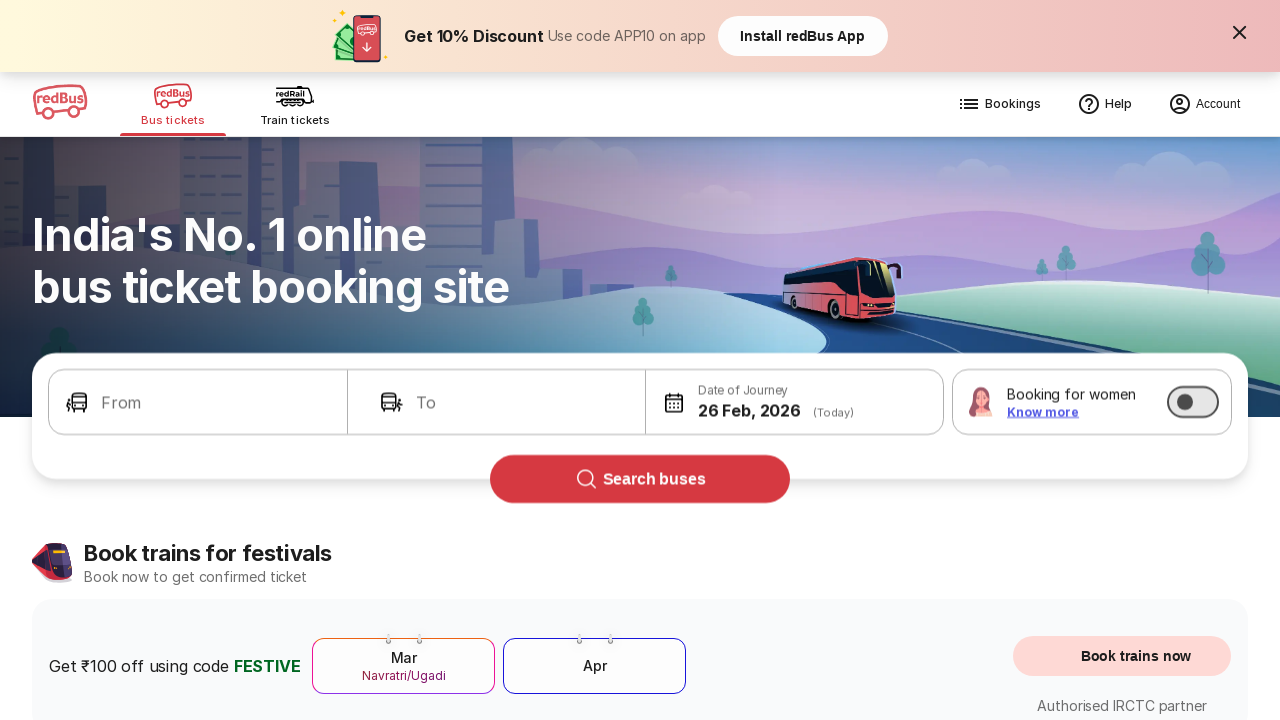

Retrieved page title
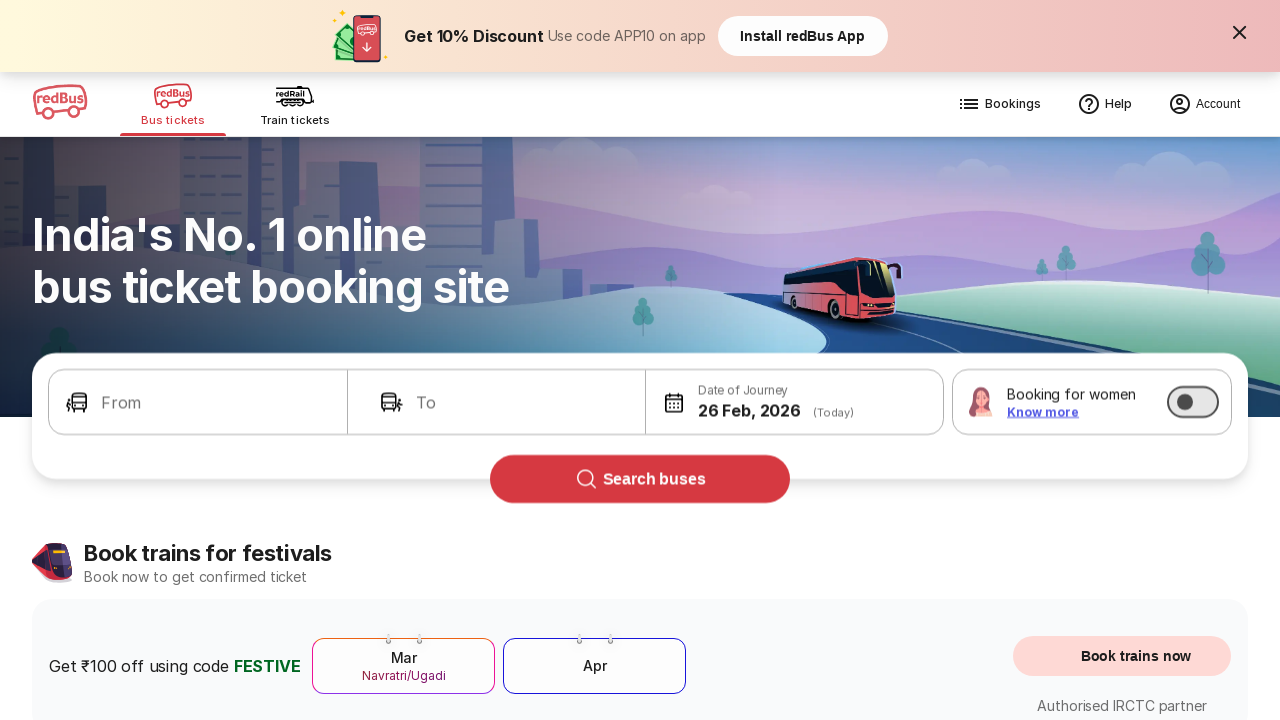

Application launch verification failed - title does not contain expected text
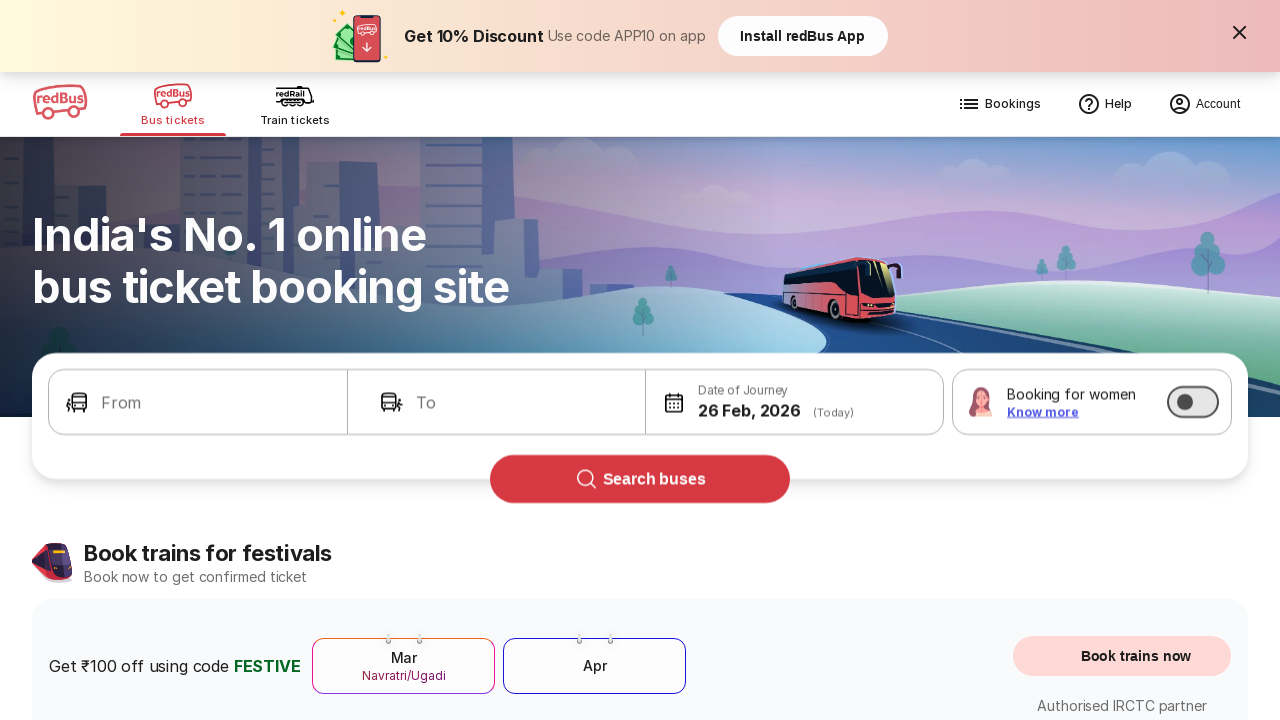

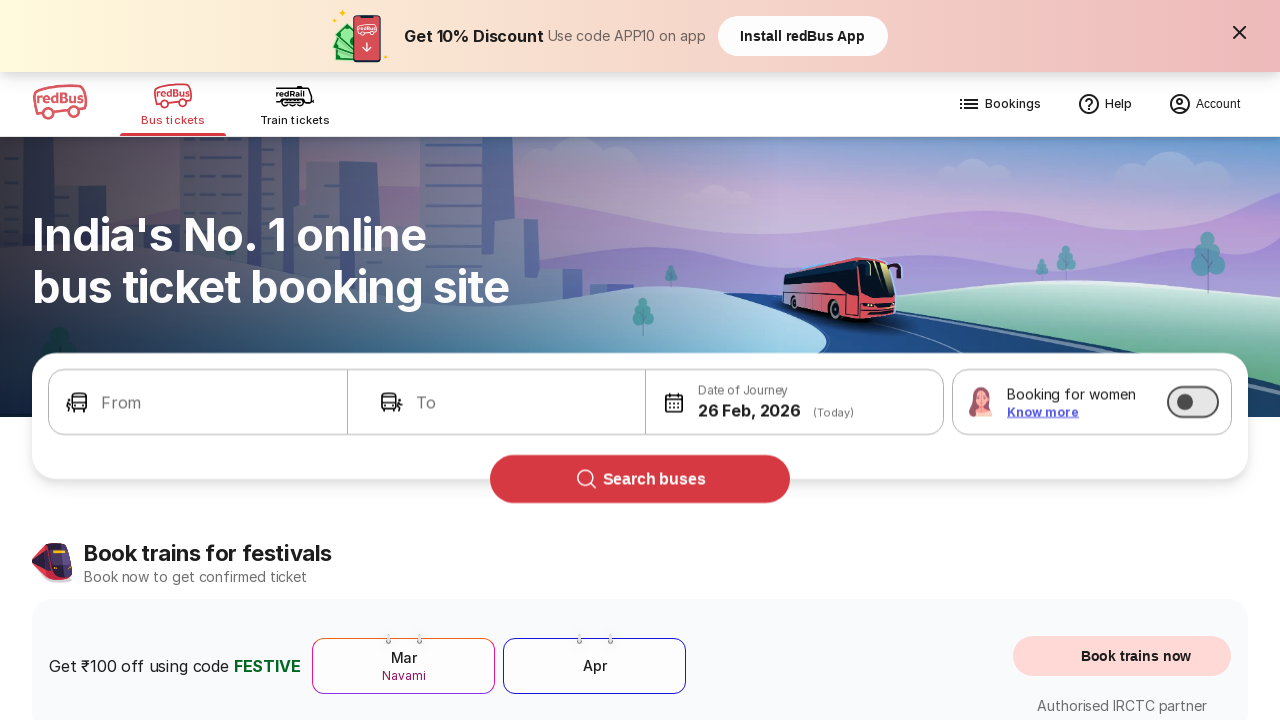